Navigates to the browser test page and checks a checkbox, then verifies the checkbox confirmation message appears

Starting URL: https://test.k6.io/browser.php

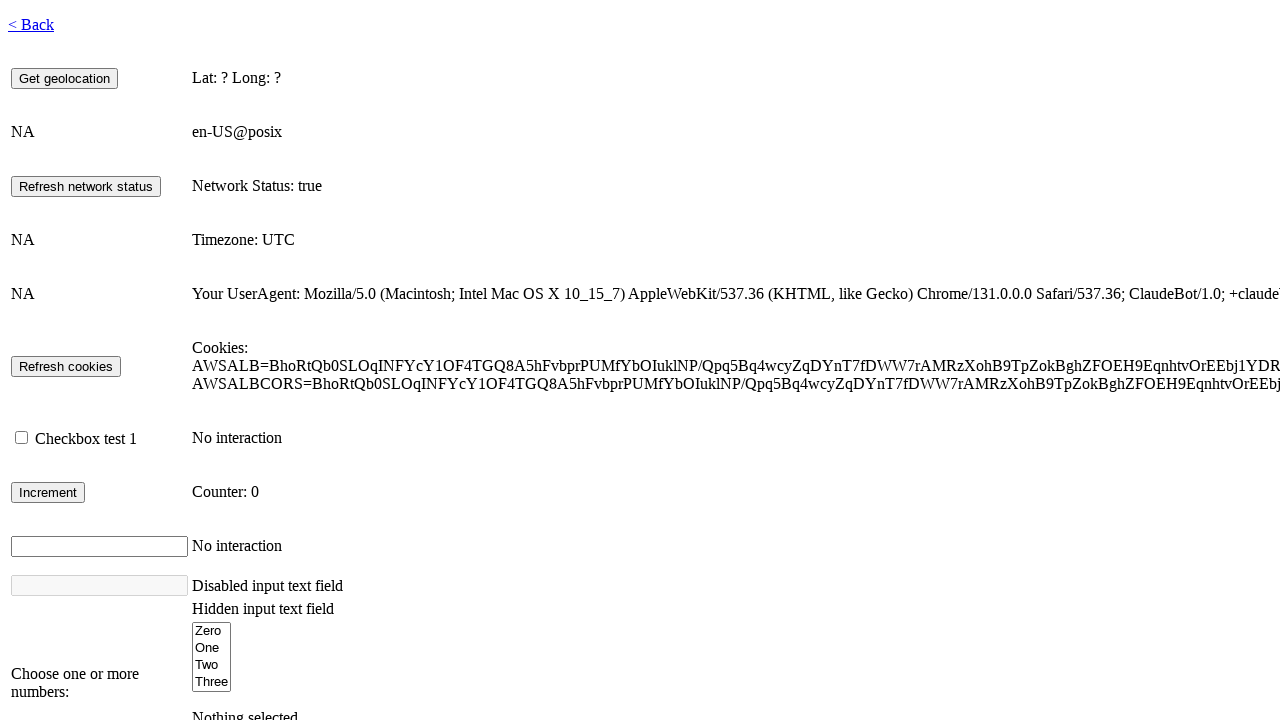

Waited for page to fully load (networkidle)
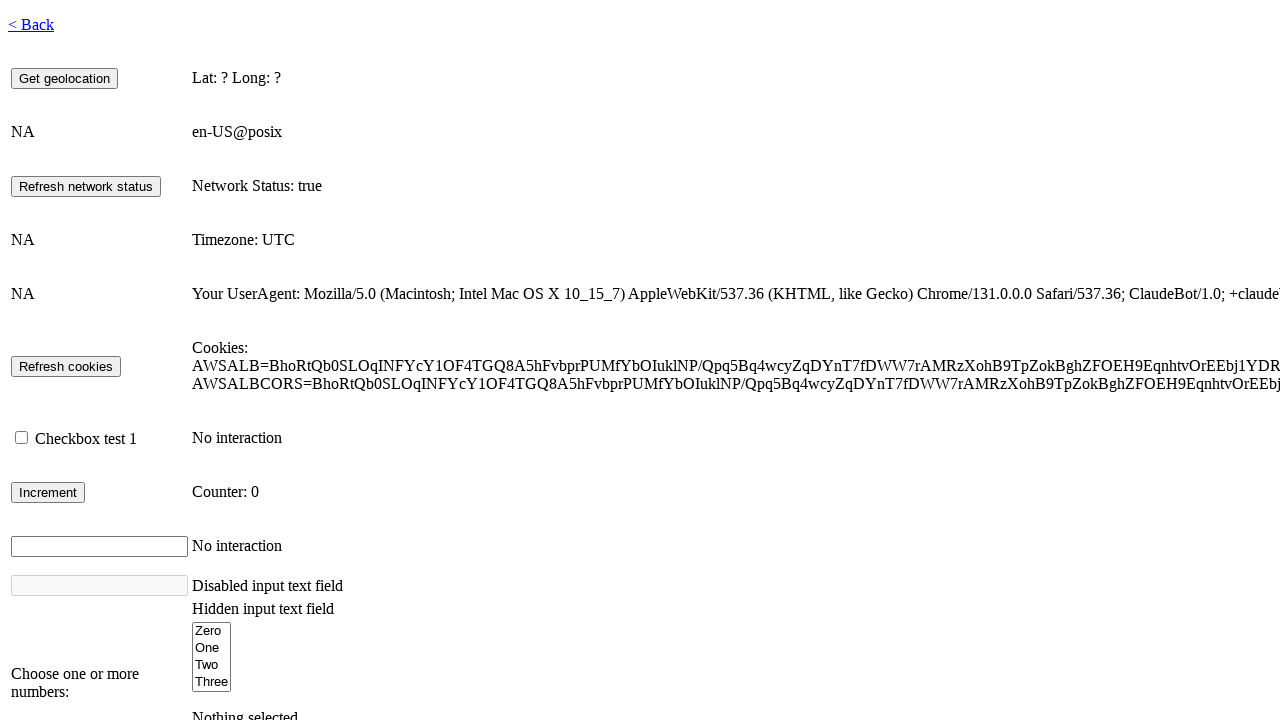

Checked the checkbox at (22, 438) on #checkbox1
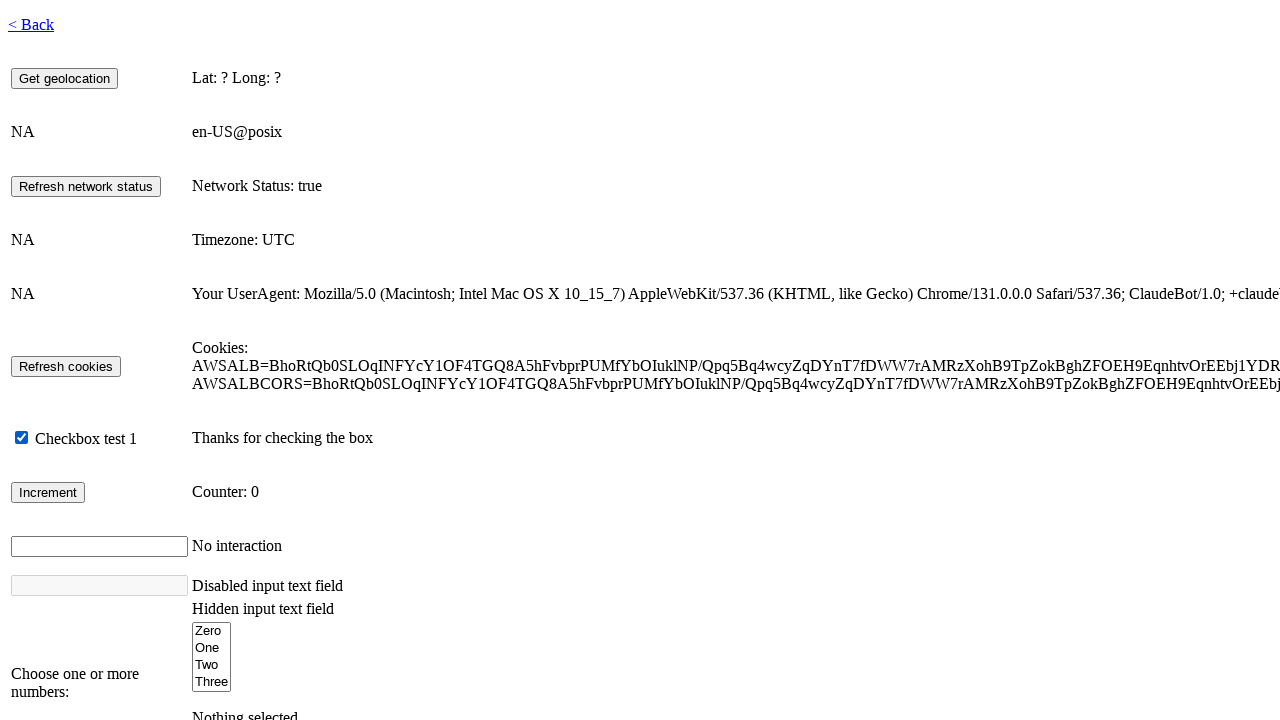

Verified checkbox confirmation message appeared
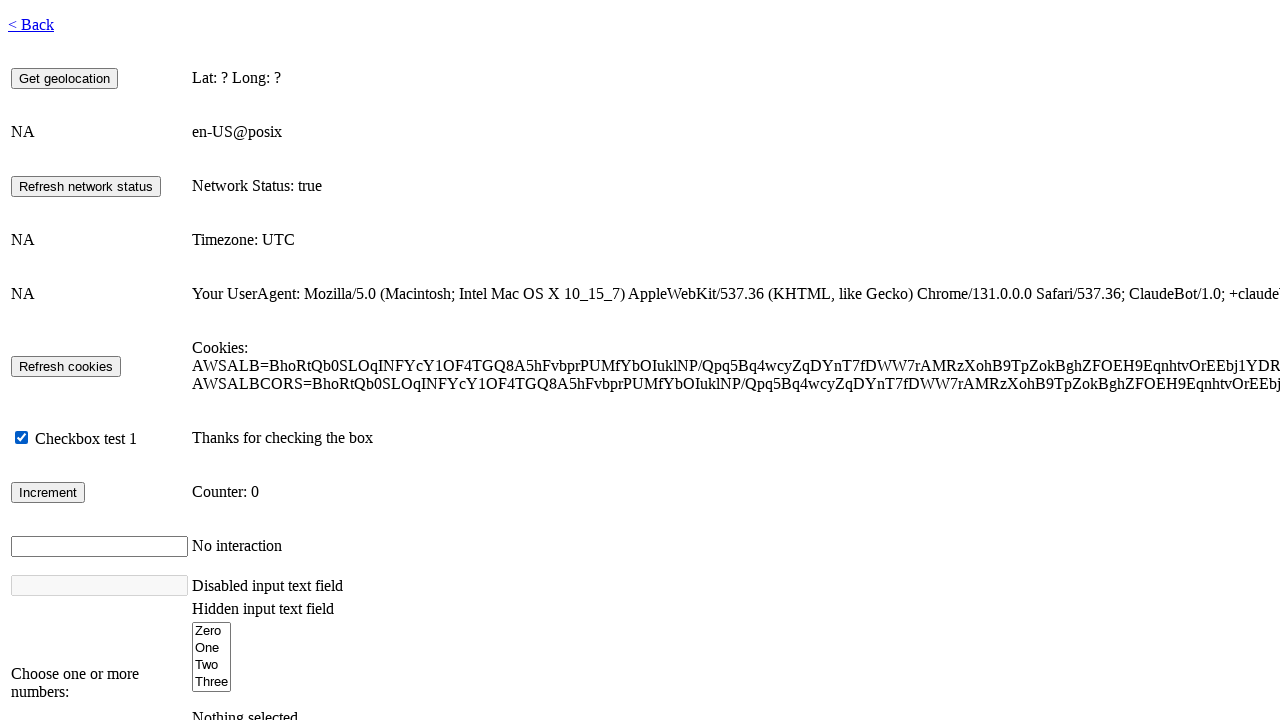

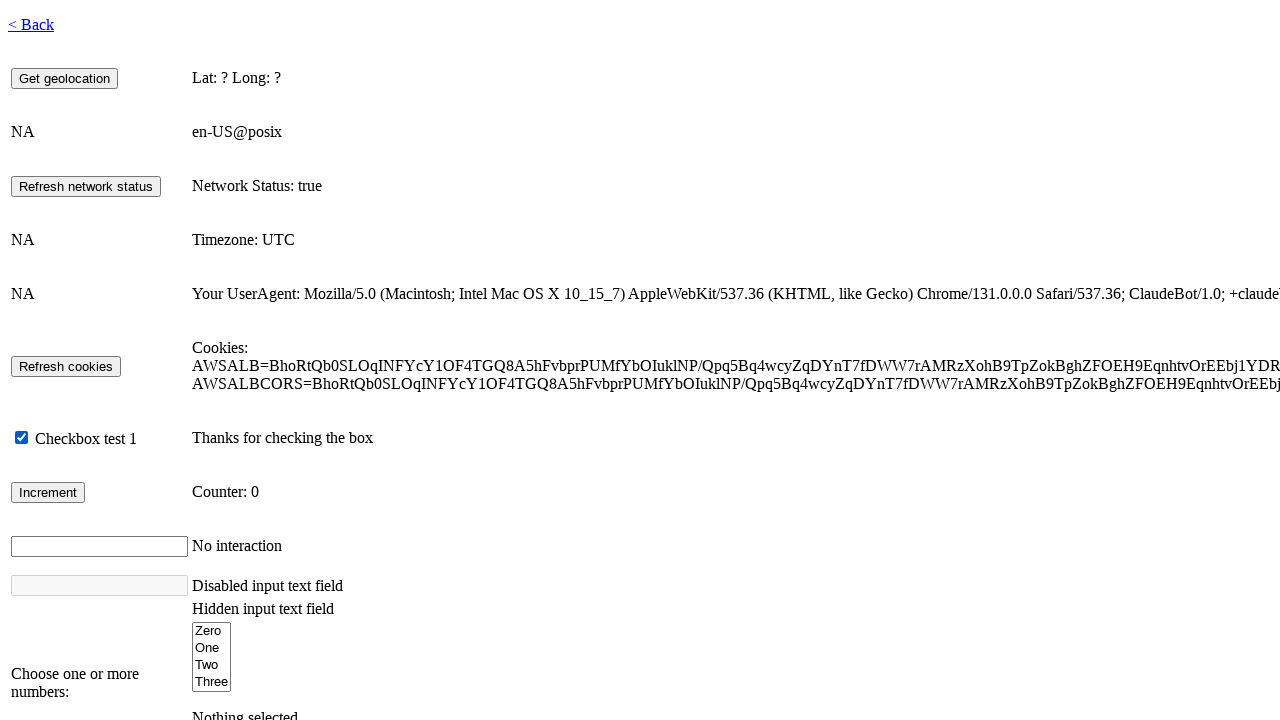